Tests clicking on the new user registration button on the CMS portal homepage

Starting URL: https://portal.cms.gov/portal/

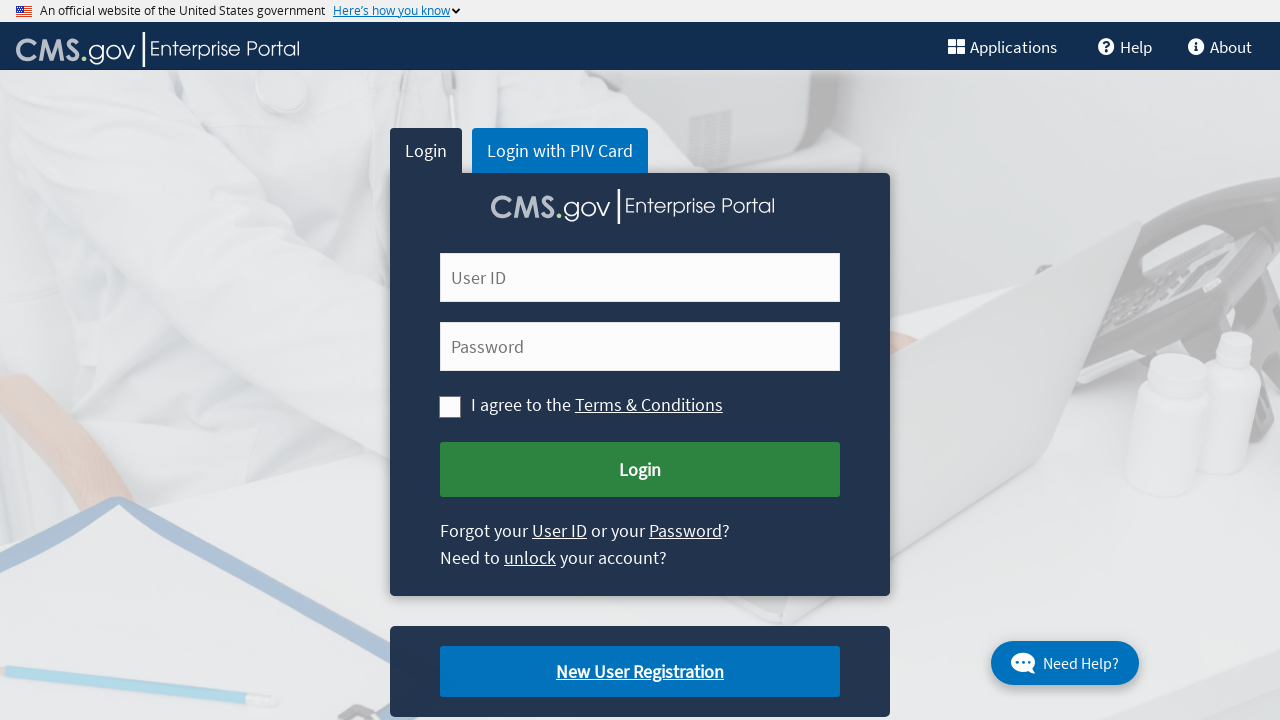

Clicked on the new user registration button on CMS portal homepage at (640, 672) on .cms-newuser-reg
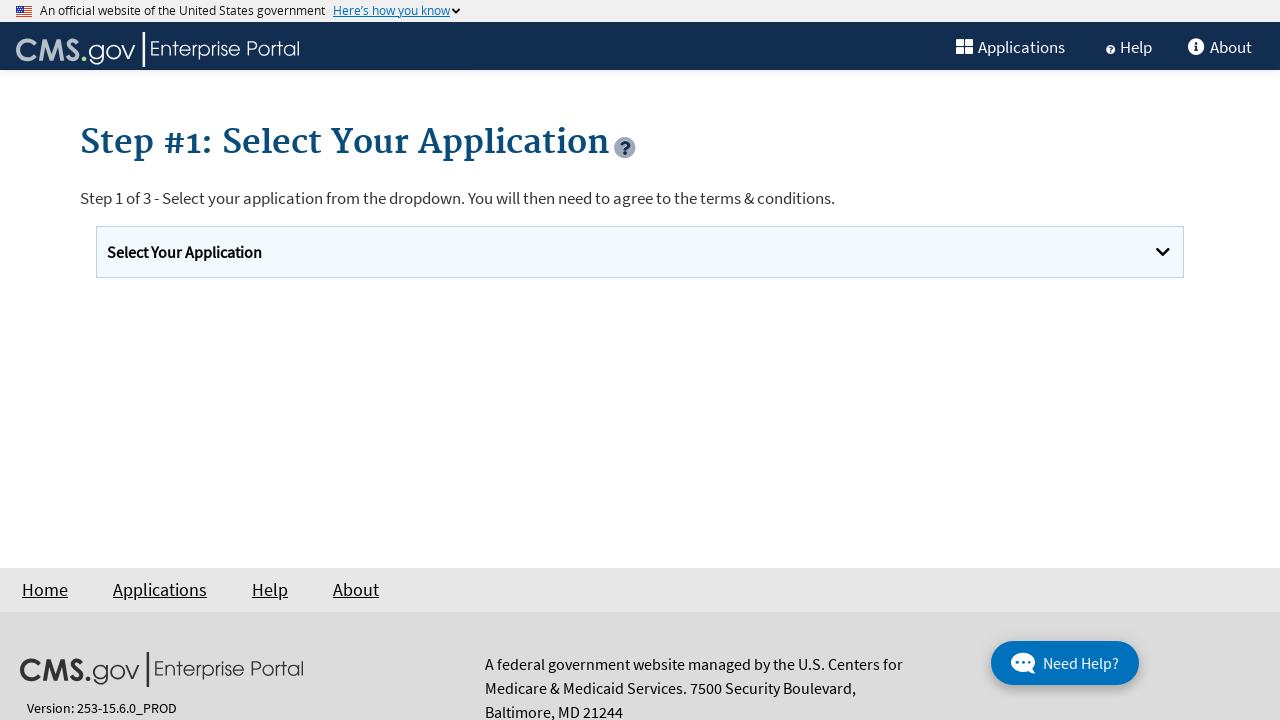

Waited for page to load after clicking registration button
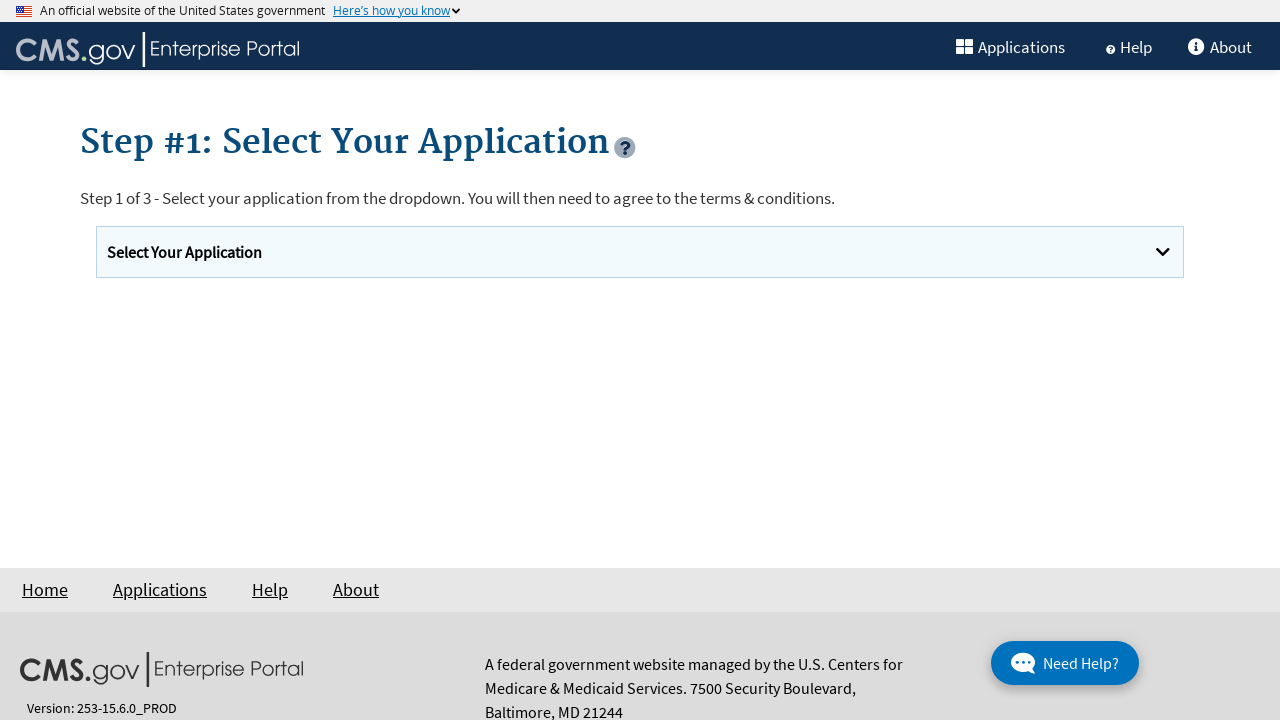

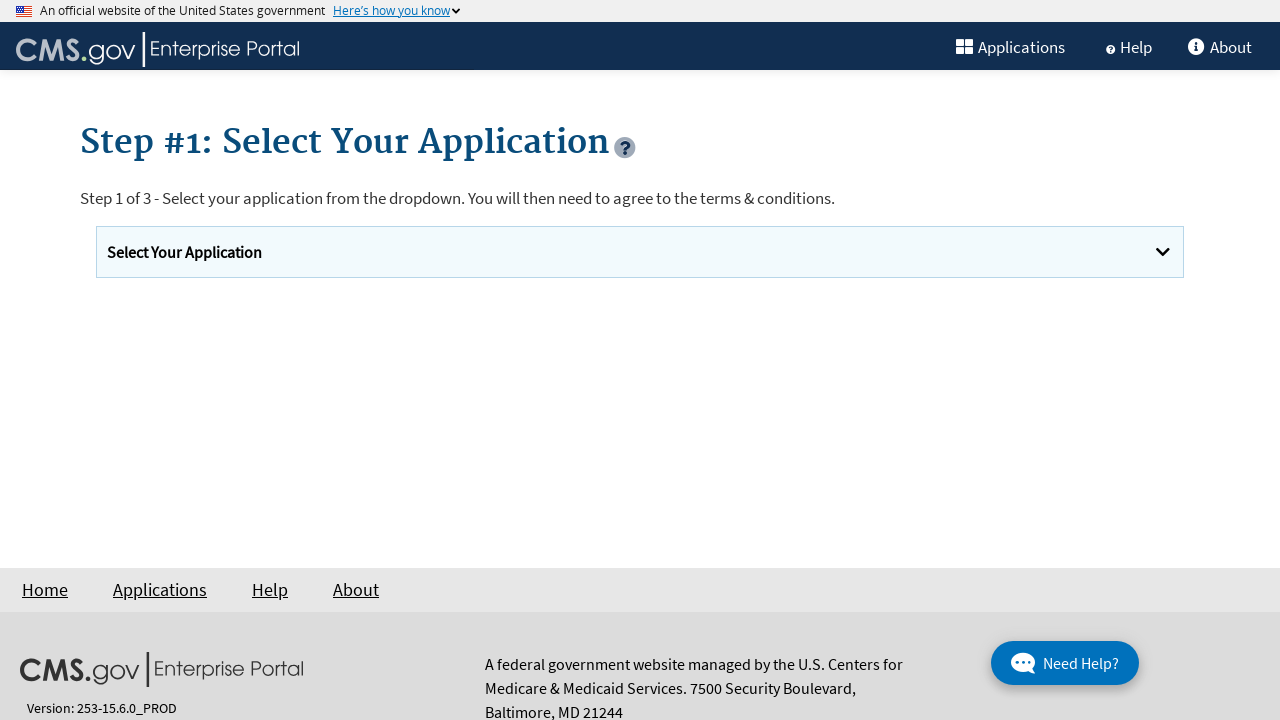